Tests that edits are cancelled when pressing Escape key.

Starting URL: https://demo.playwright.dev/todomvc

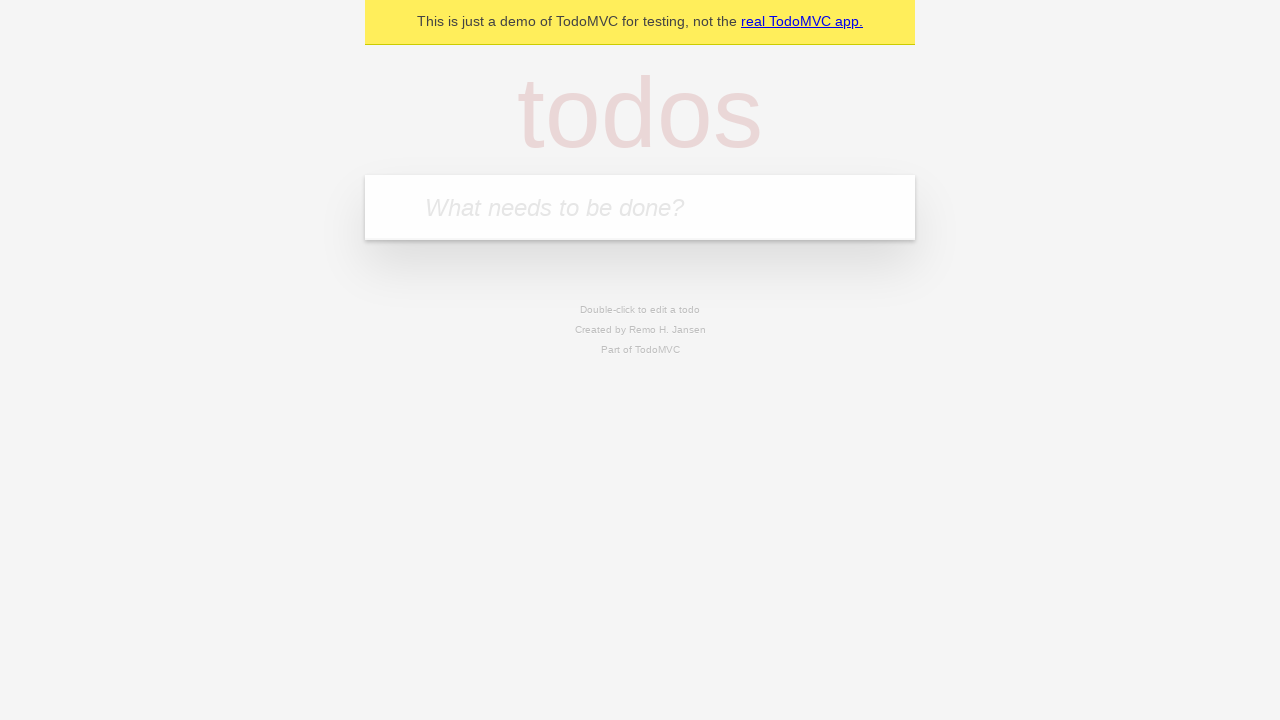

Filled first todo input with 'buy some cheese' on internal:attr=[placeholder="What needs to be done?"i]
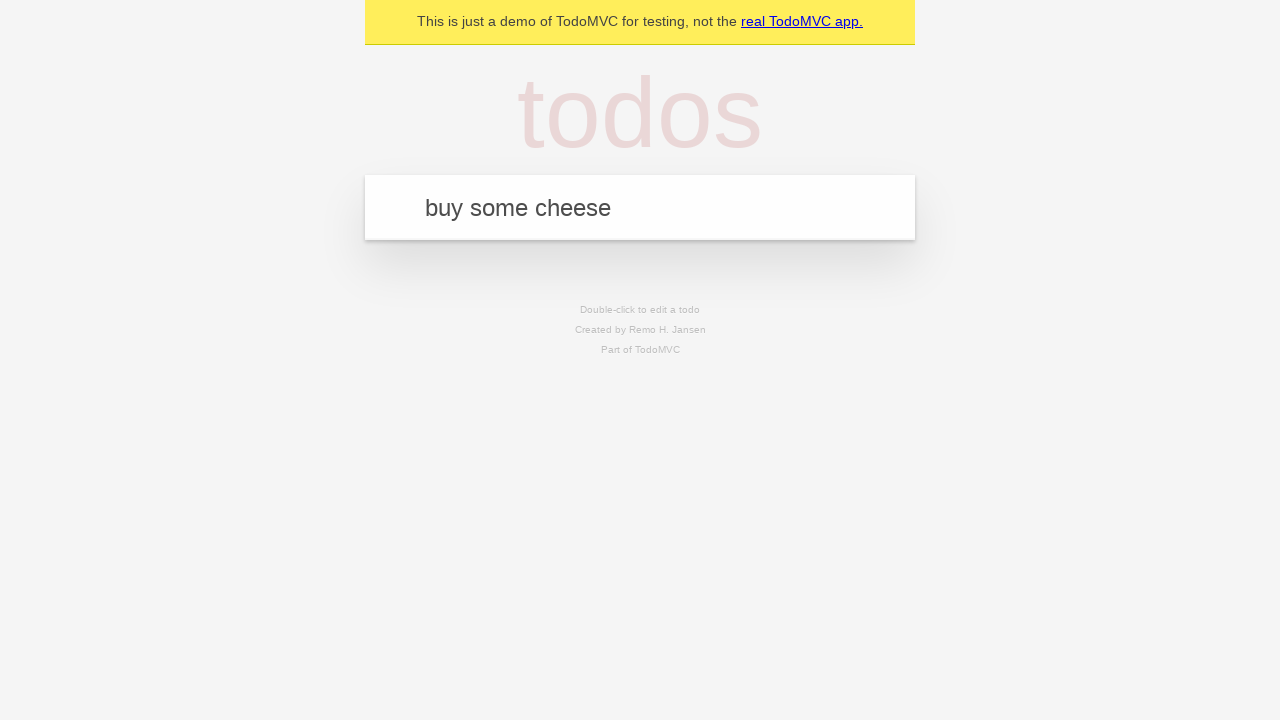

Pressed Enter to create first todo on internal:attr=[placeholder="What needs to be done?"i]
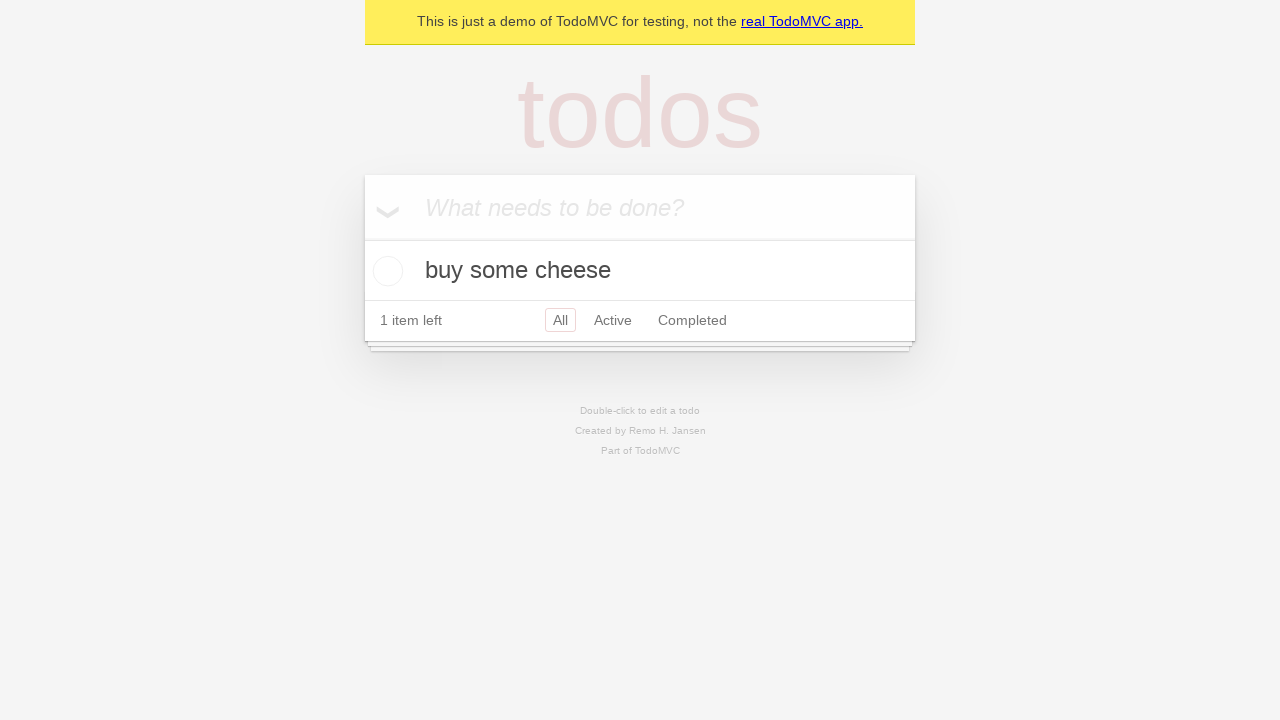

Filled second todo input with 'feed the cat' on internal:attr=[placeholder="What needs to be done?"i]
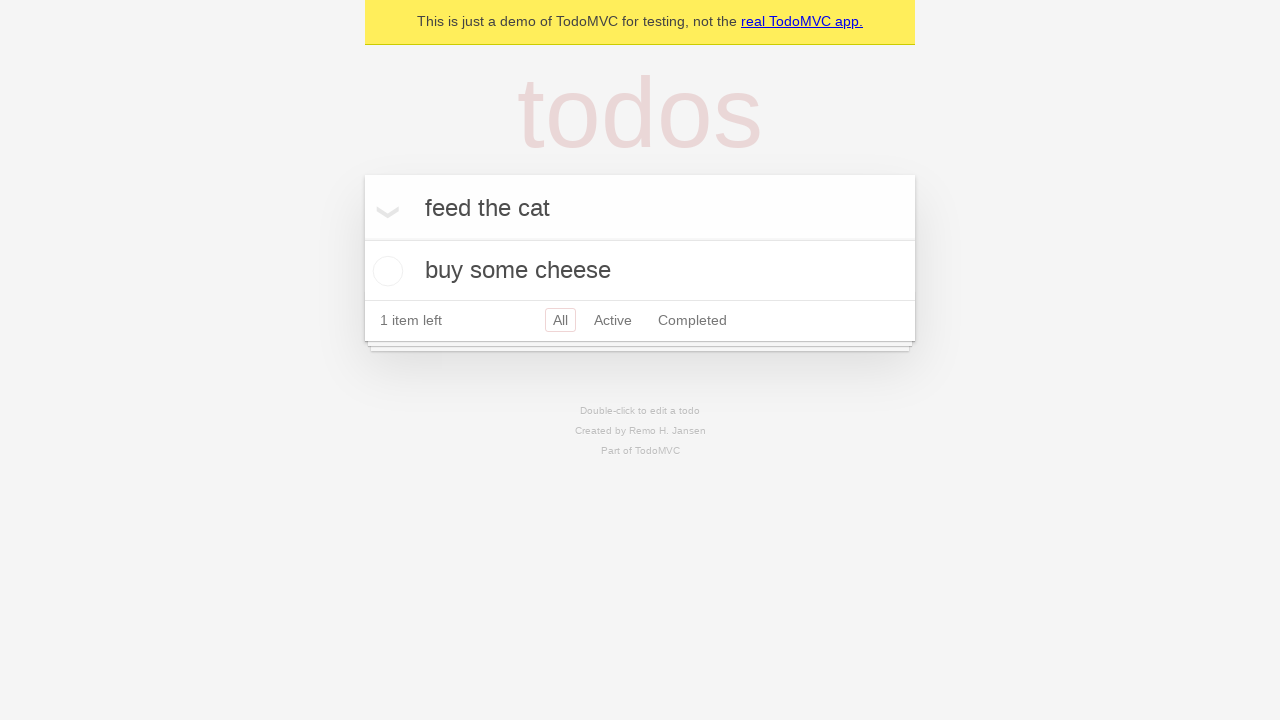

Pressed Enter to create second todo on internal:attr=[placeholder="What needs to be done?"i]
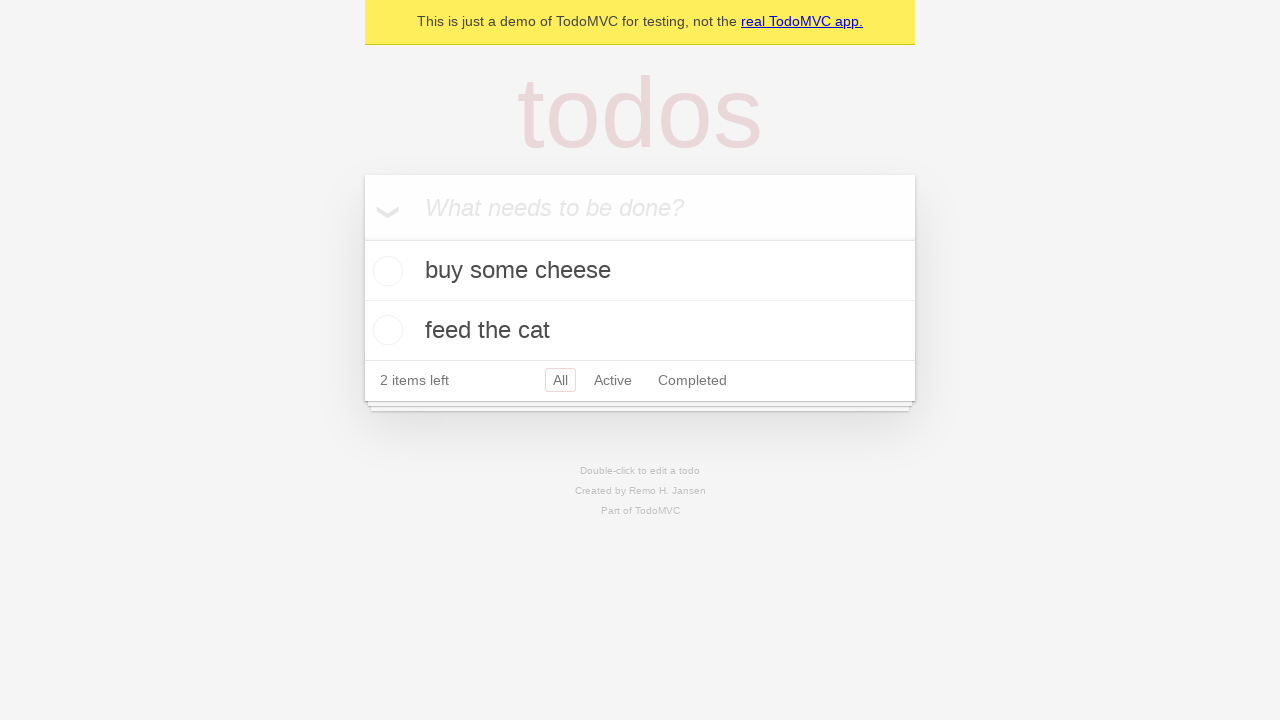

Filled third todo input with 'book a doctors appointment' on internal:attr=[placeholder="What needs to be done?"i]
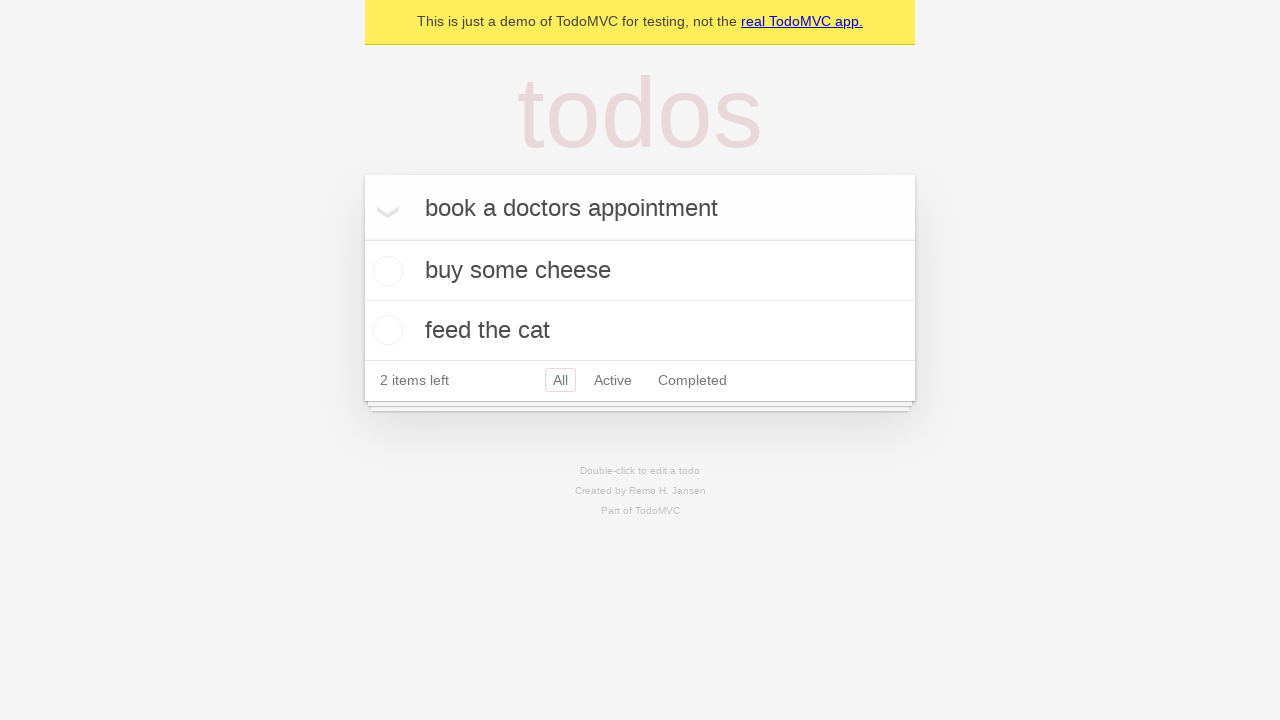

Pressed Enter to create third todo on internal:attr=[placeholder="What needs to be done?"i]
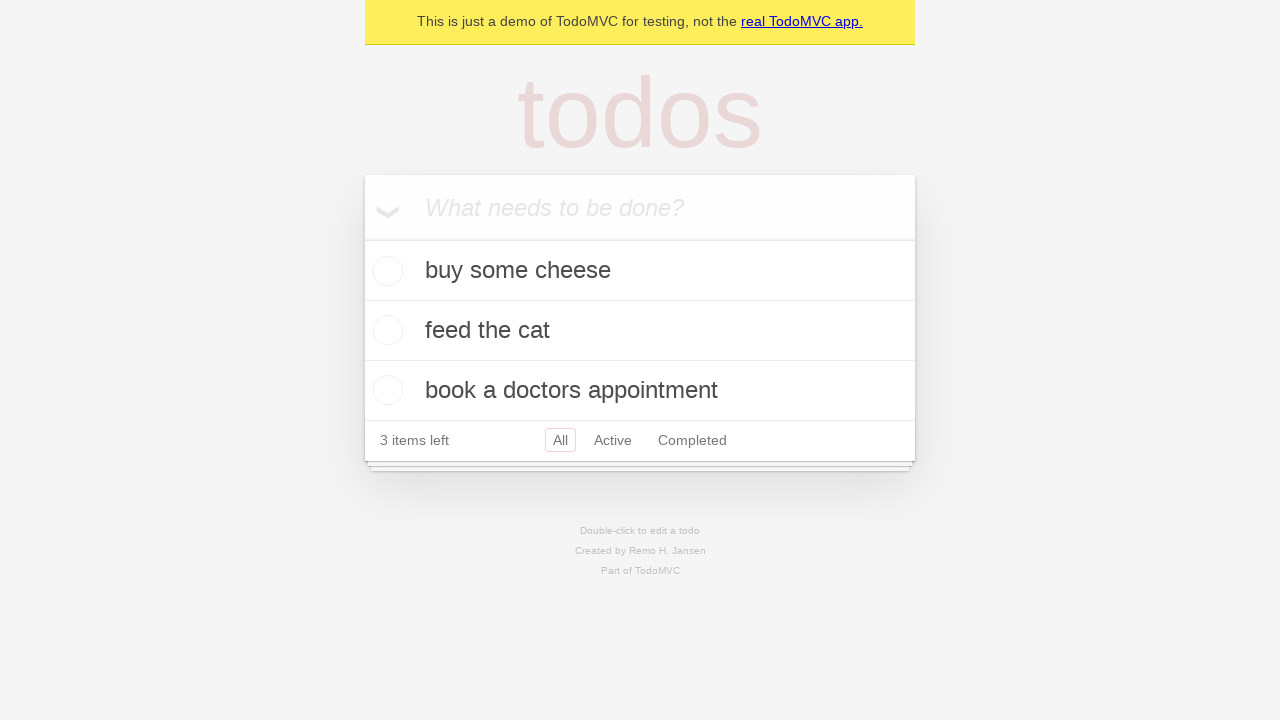

Double-clicked second todo item to enter edit mode at (640, 331) on internal:testid=[data-testid="todo-item"s] >> nth=1
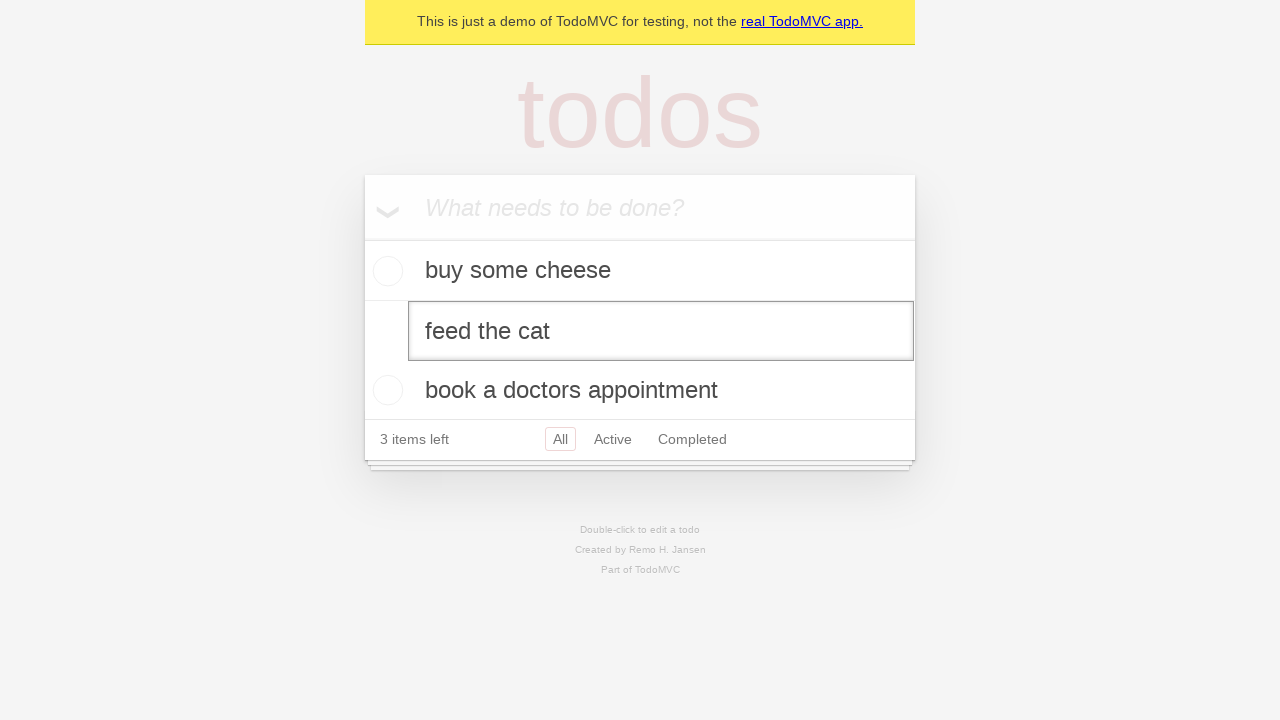

Filled edit input with 'buy some sausages' on internal:testid=[data-testid="todo-item"s] >> nth=1 >> internal:role=textbox[nam
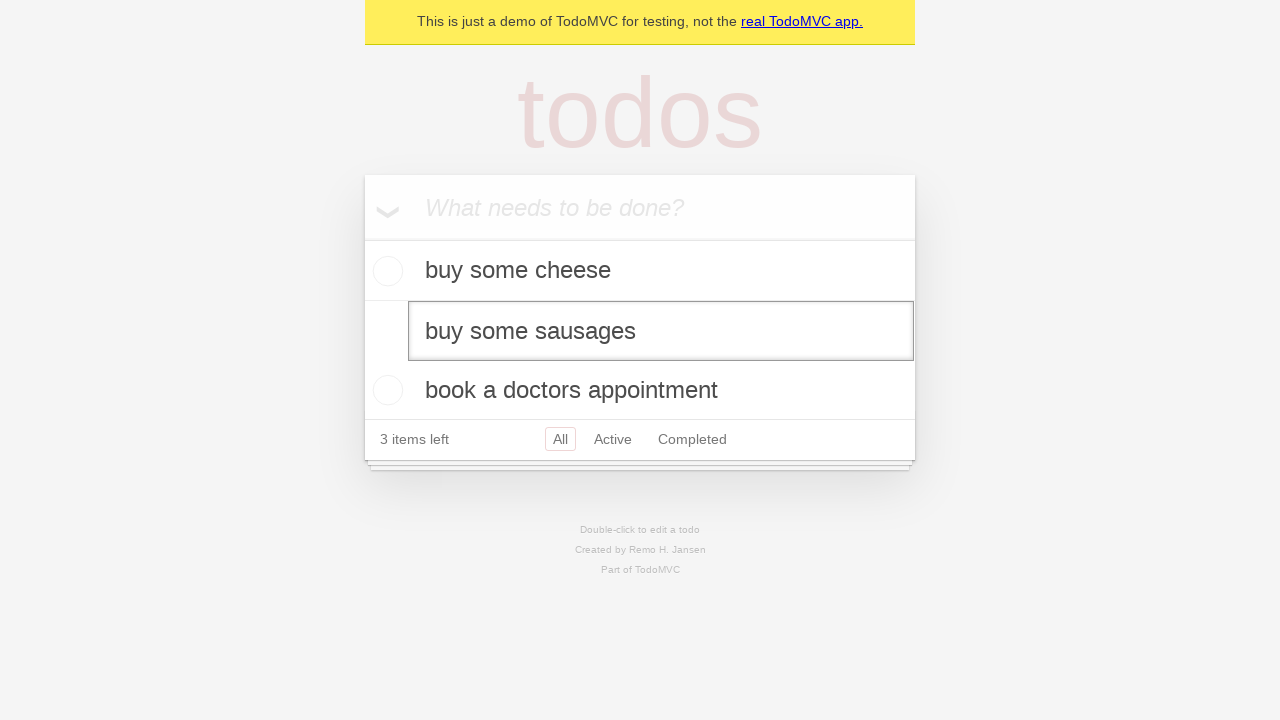

Pressed Escape key to cancel edit on internal:testid=[data-testid="todo-item"s] >> nth=1 >> internal:role=textbox[nam
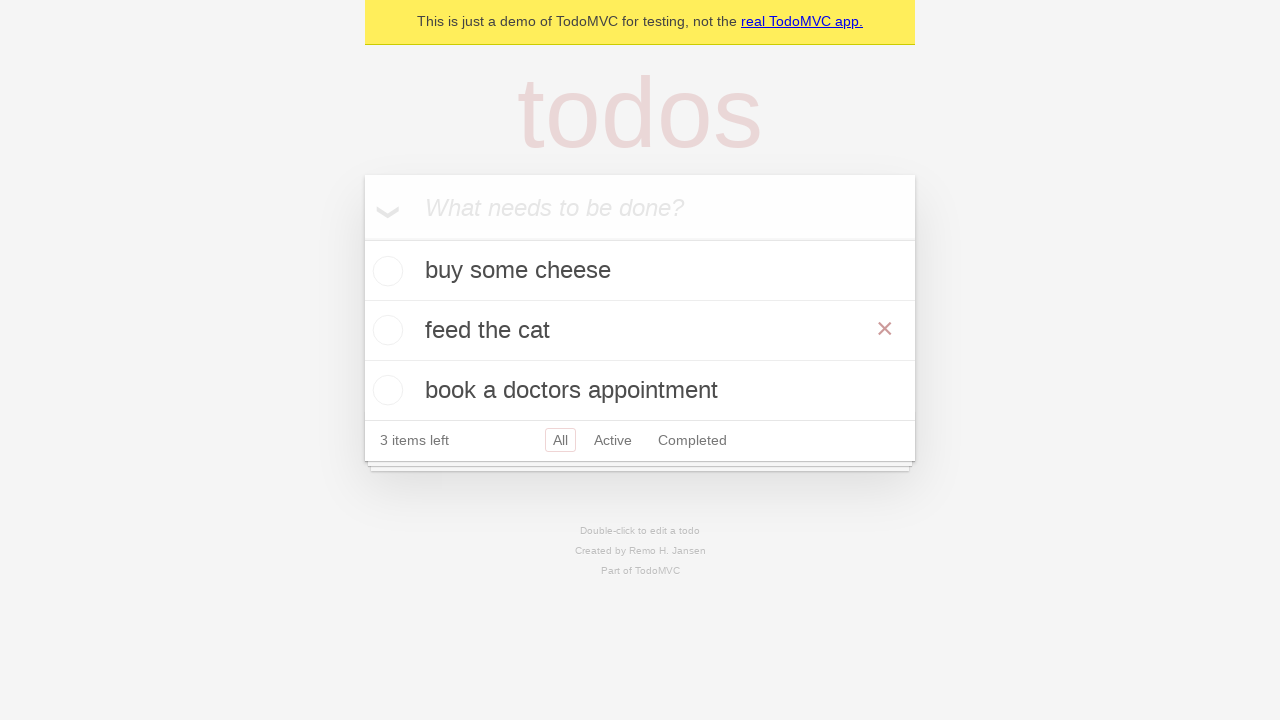

Verified edit was cancelled and todo title is visible
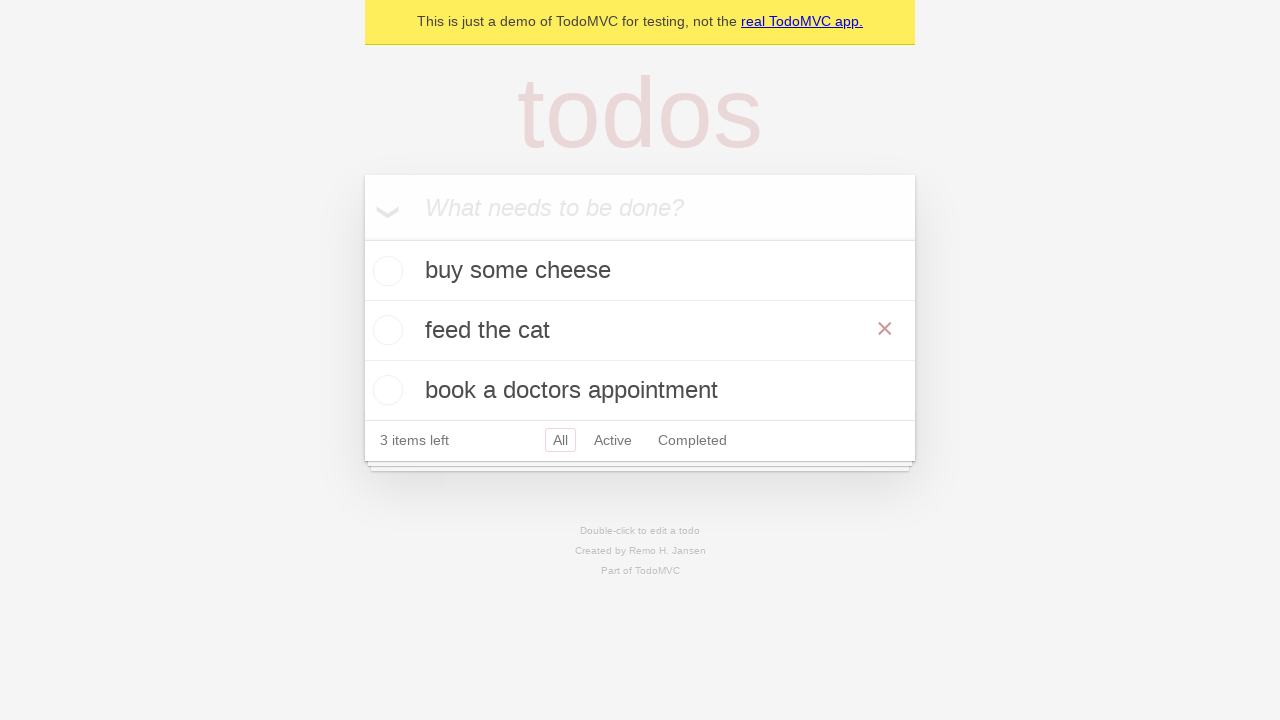

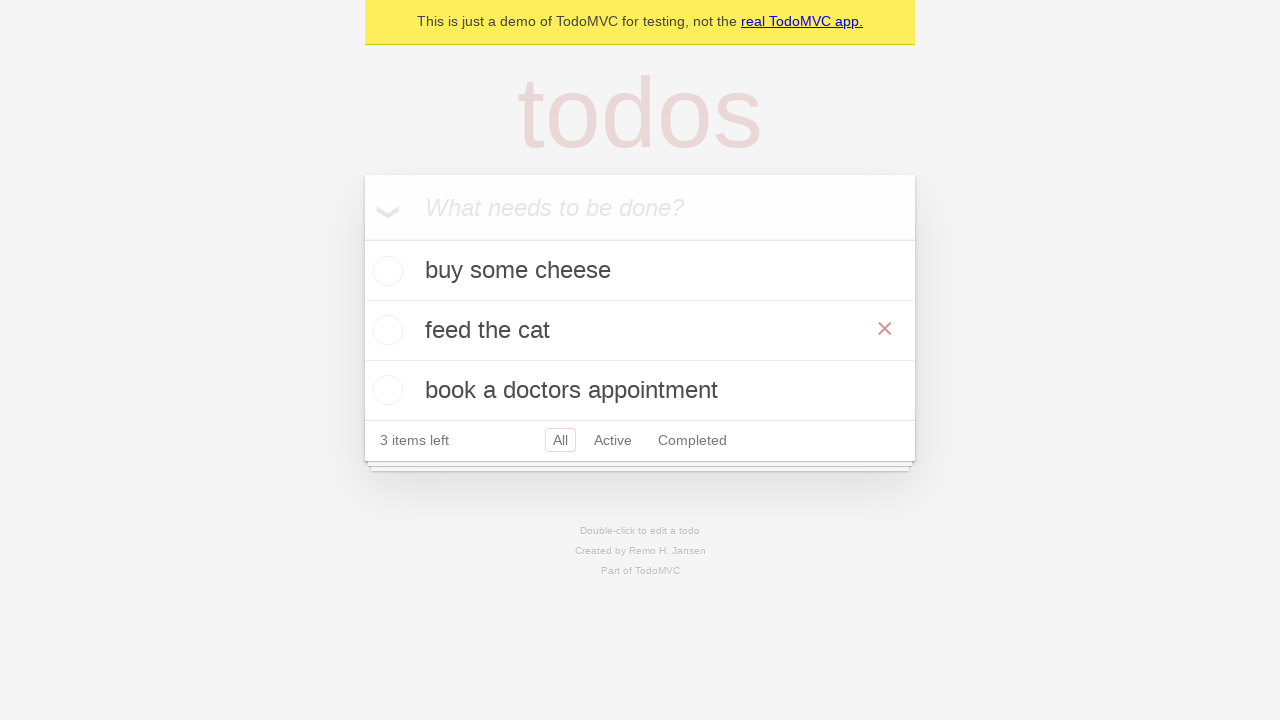